Navigates to Subscription Website Builder site and verifies the navbar brand displays "Subscribie"

Starting URL: https://subscriptionwebsitebuilder.co.uk/

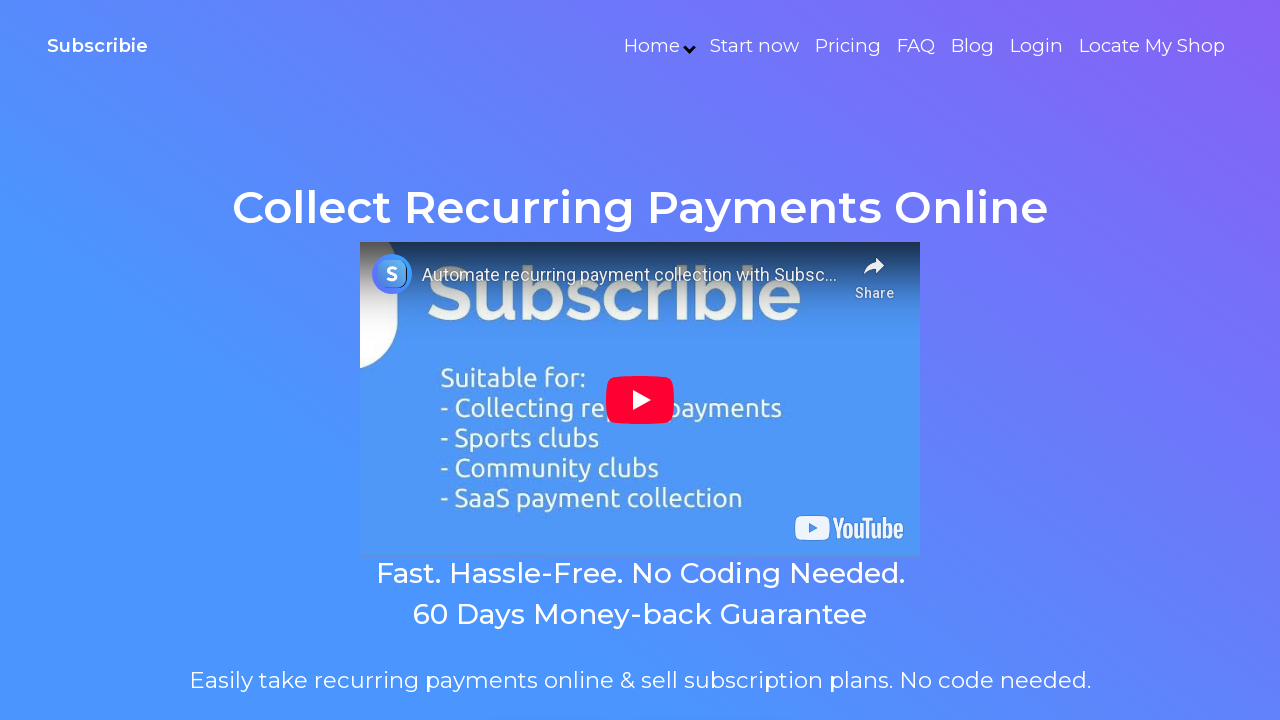

Navigated to Subscription Website Builder site
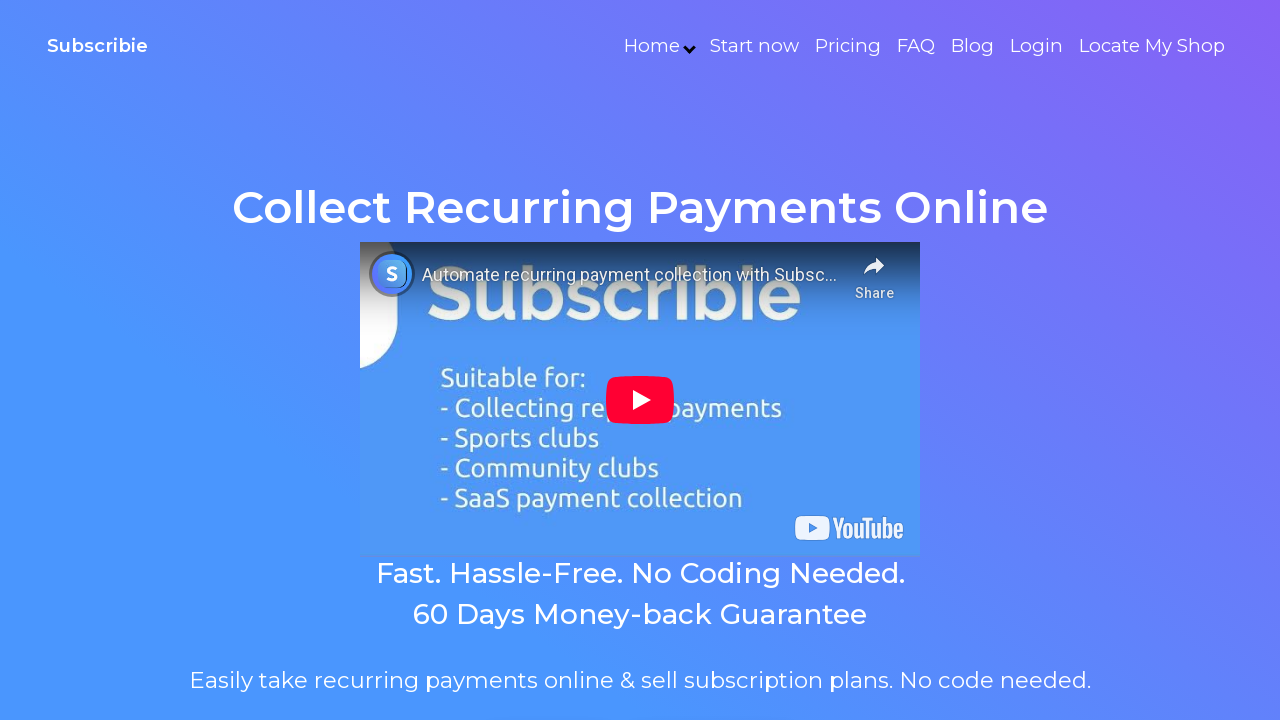

Retrieved navbar brand text
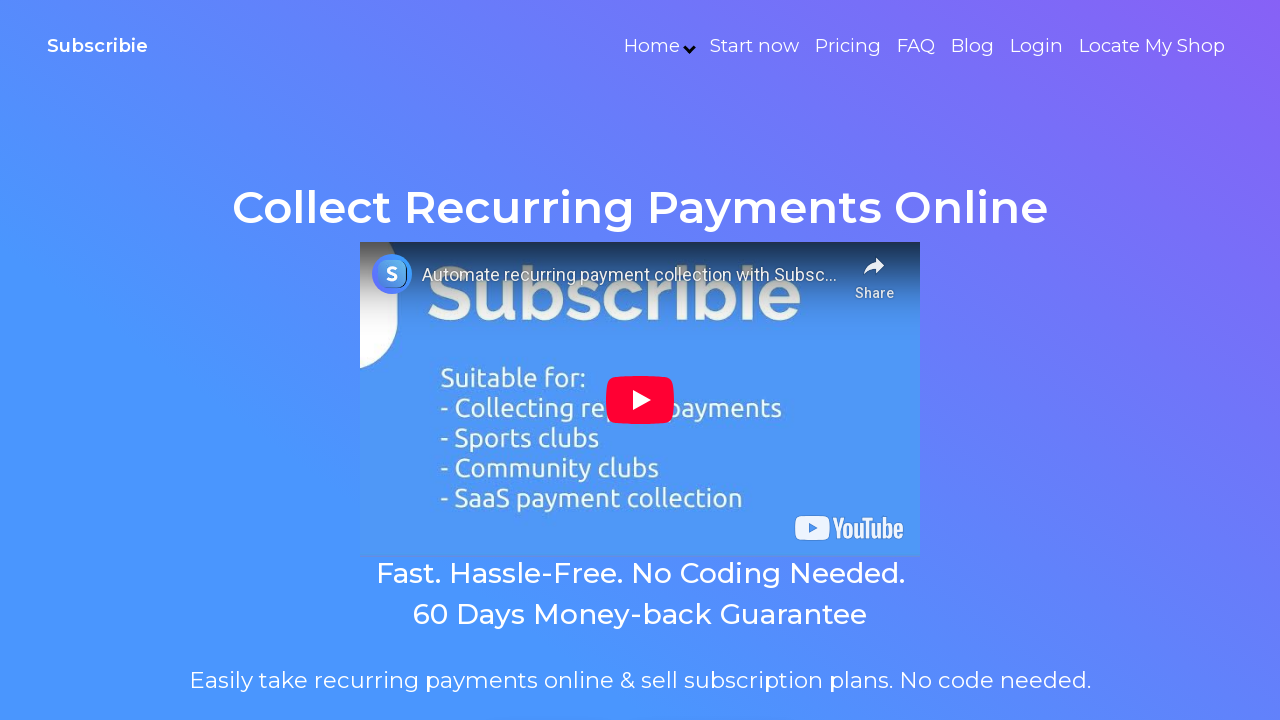

Verified navbar brand displays 'Subscribie'
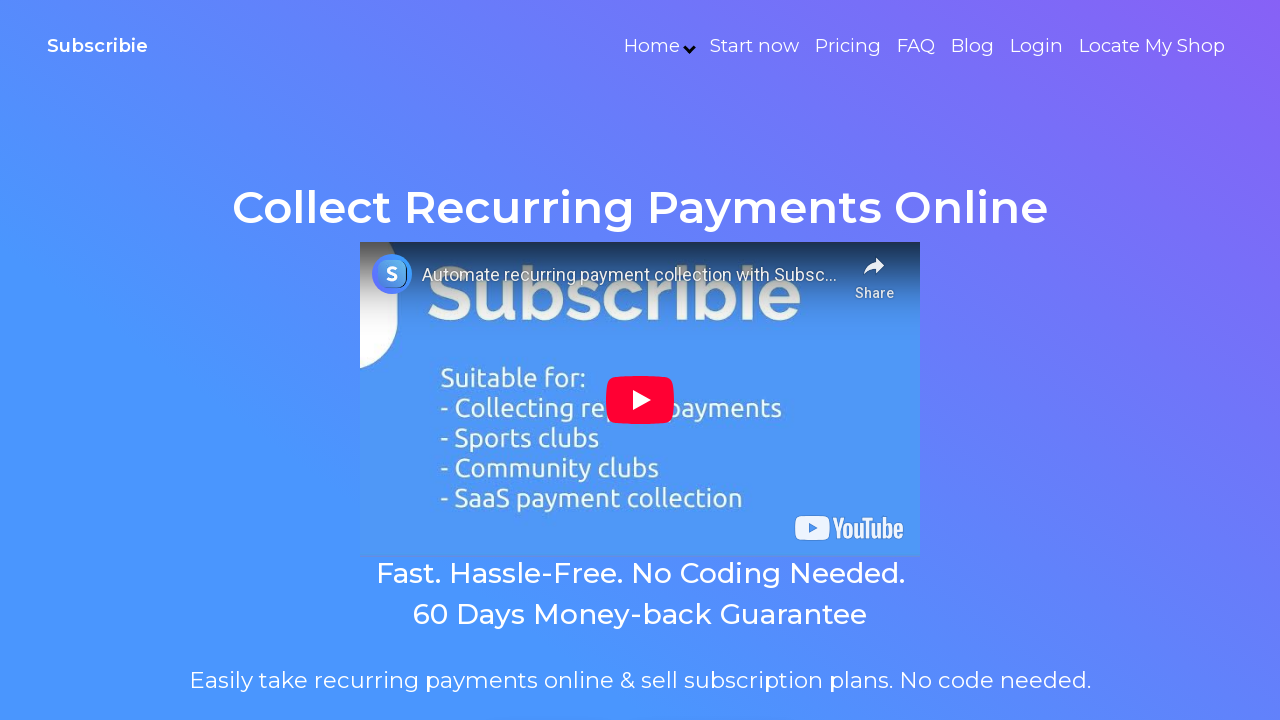

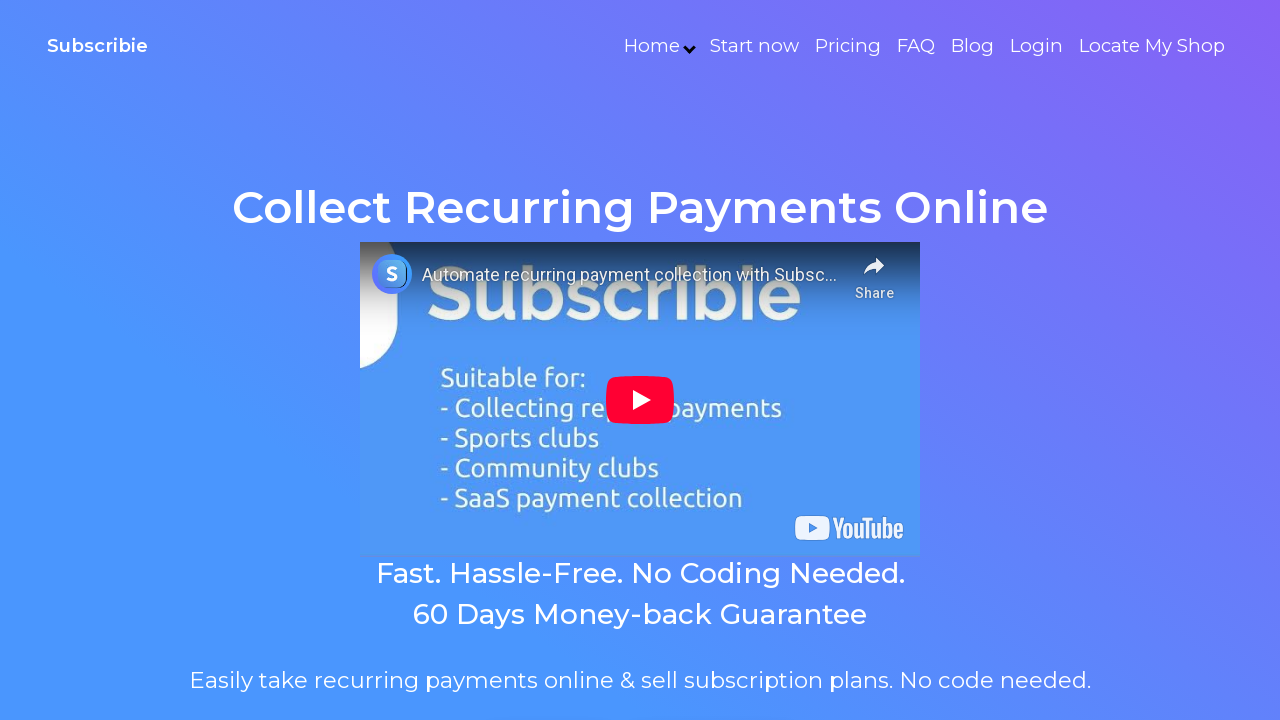